Tests date picker functionality by selecting a specific date and verifying the selected values are displayed correctly in the input fields

Starting URL: https://rahulshettyacademy.com/seleniumPractise/#/offers

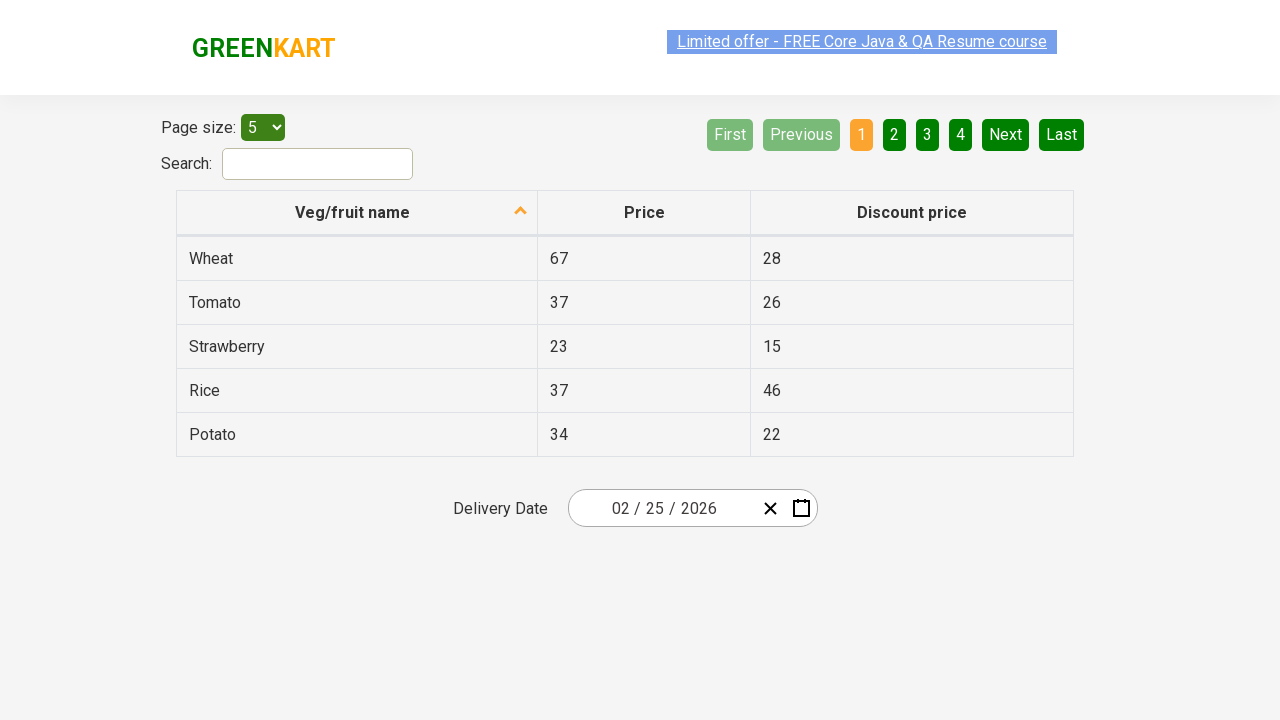

Clicked calendar button to open date picker at (801, 508) on .react-date-picker__calendar-button
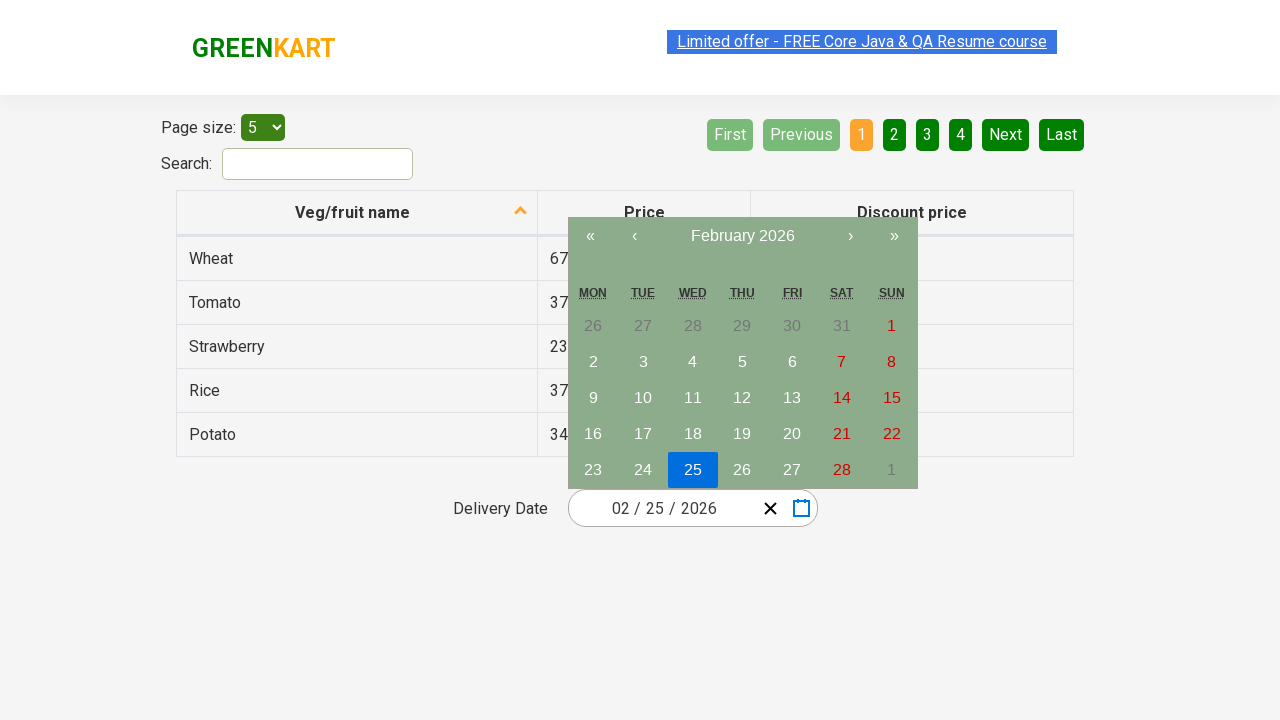

Clicked navigation label to navigate to next calendar view at (742, 236) on .react-calendar__navigation__label
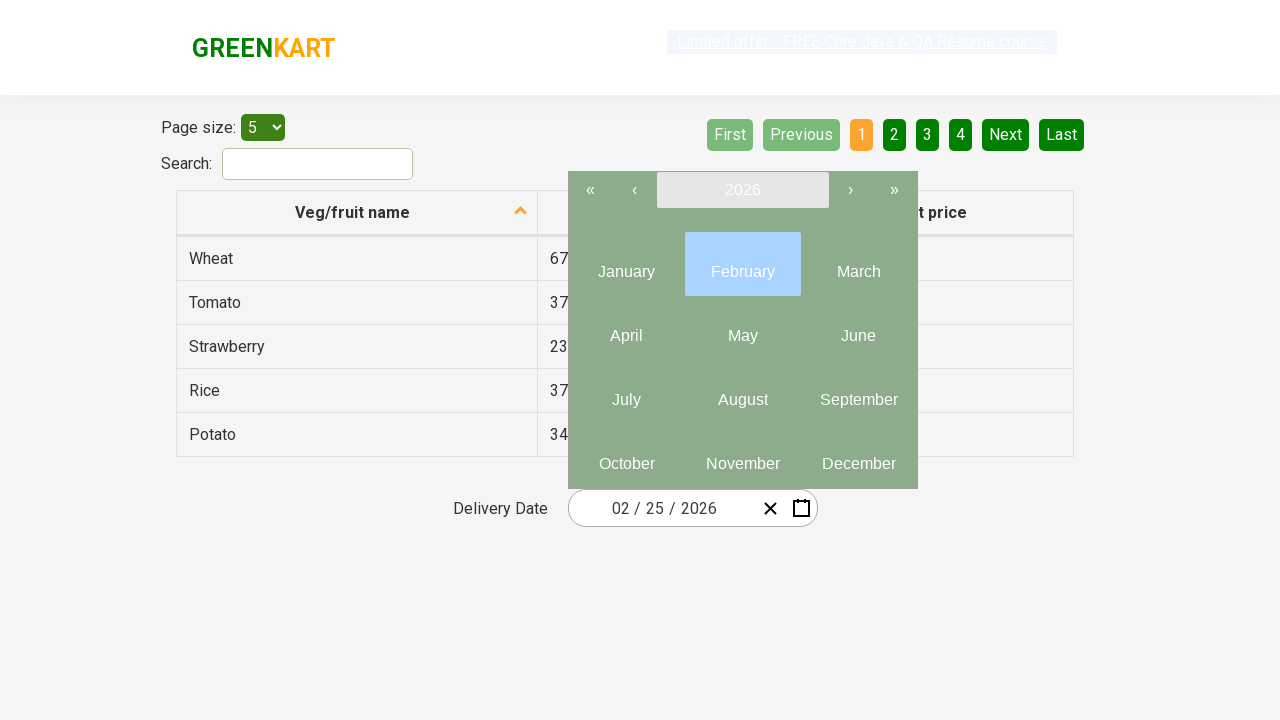

Clicked navigation label again to reach year view at (742, 190) on .react-calendar__navigation__label
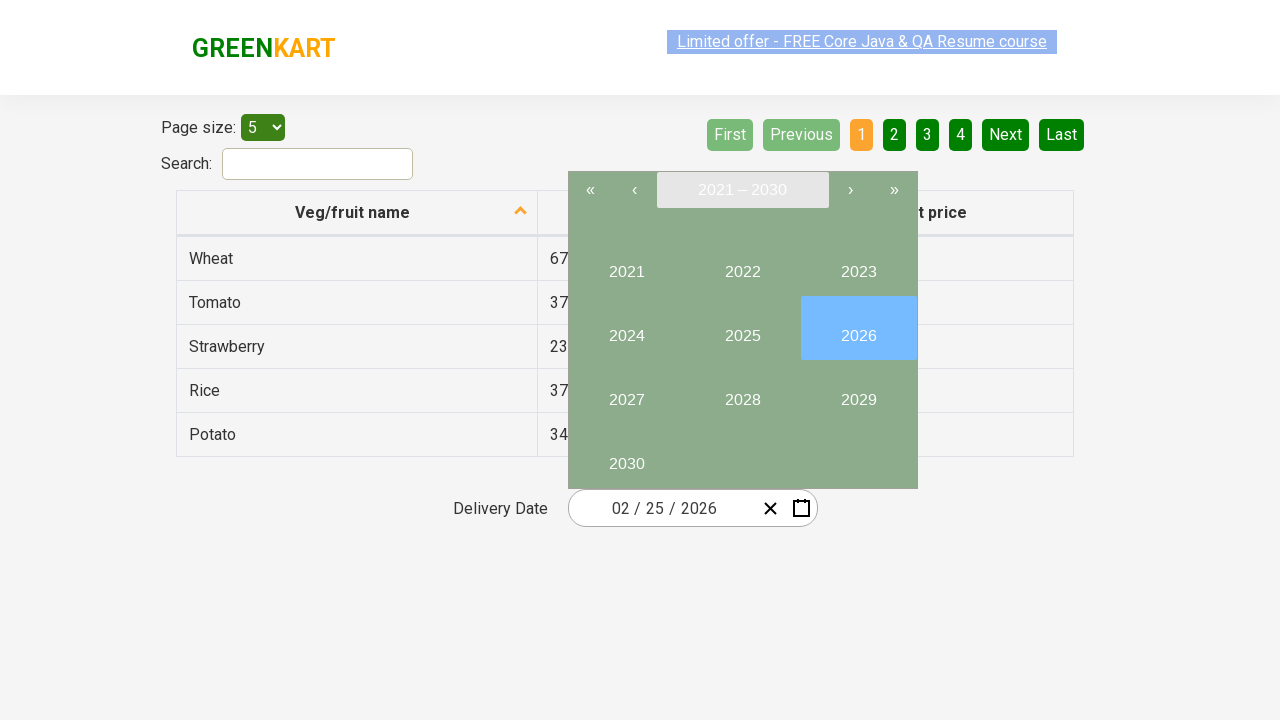

Selected year 2025 at (742, 328) on button:has-text("2025")
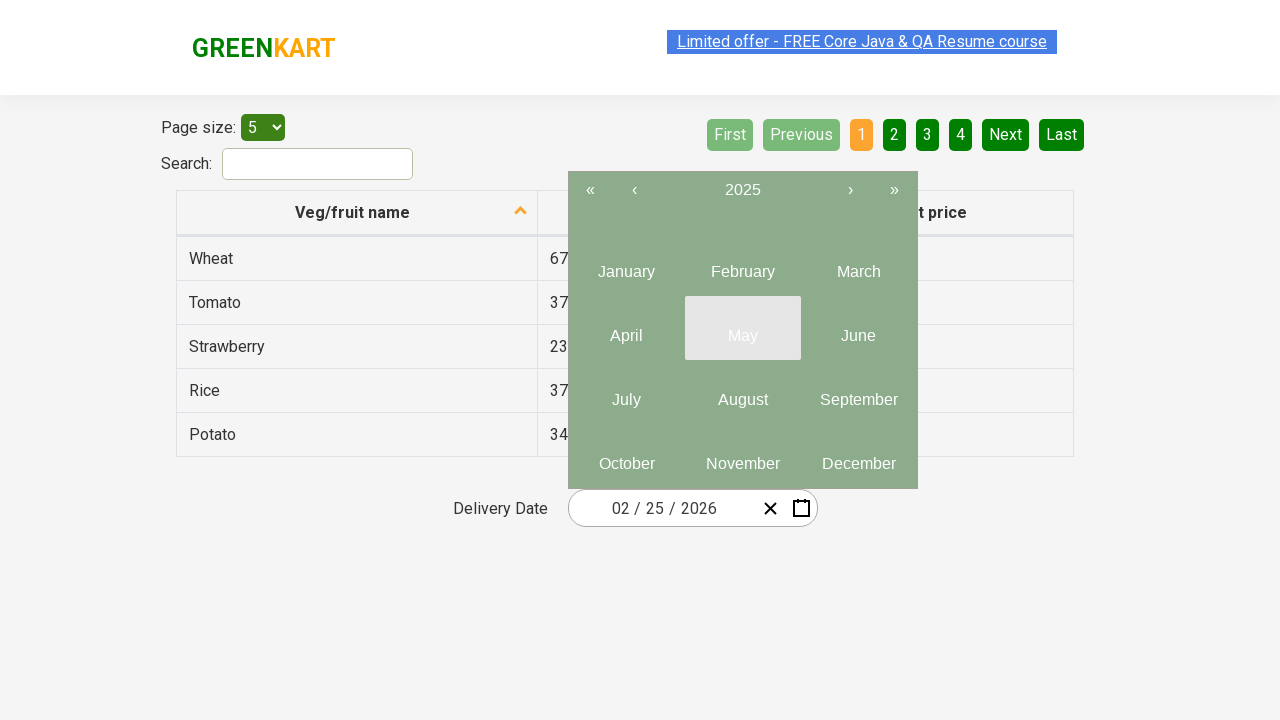

Selected May (5th month) from year view at (742, 328) on [class="react-calendar__tile react-calendar__year-view__months__month"] >> nth=4
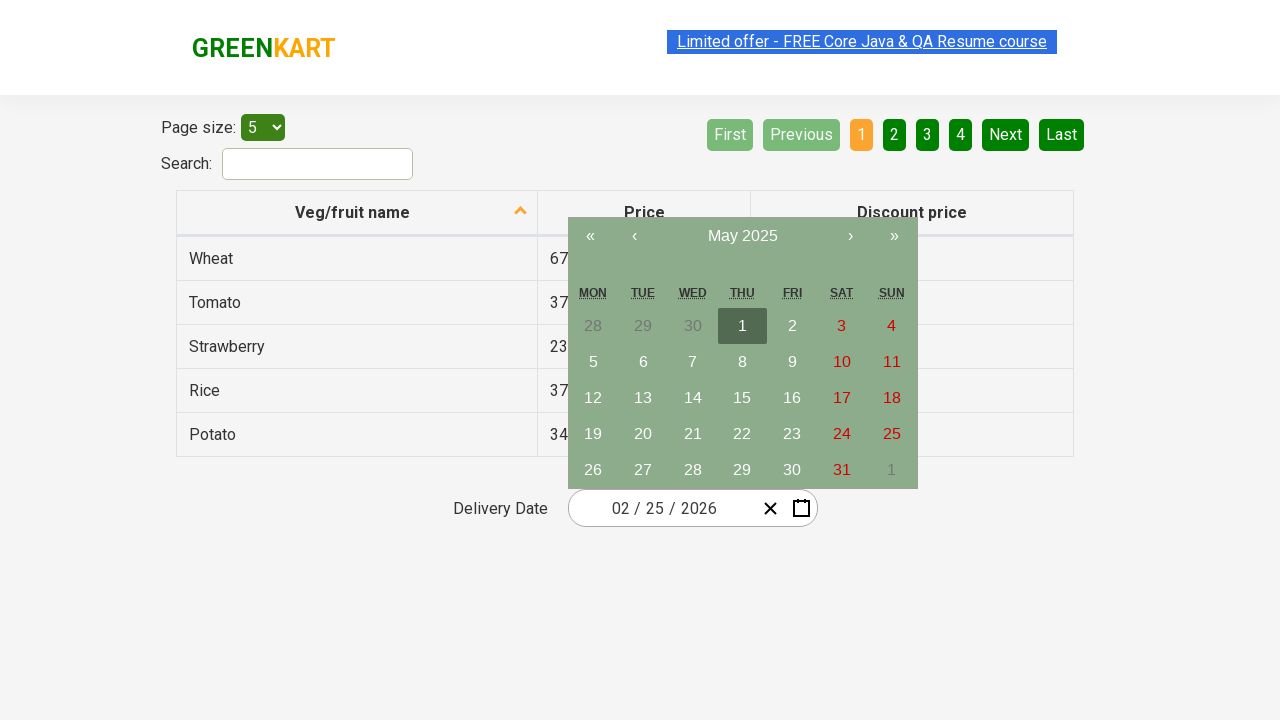

Selected day 15 from calendar at (742, 398) on [class="react-calendar__tile react-calendar__month-view__days__day"]:has-text("1
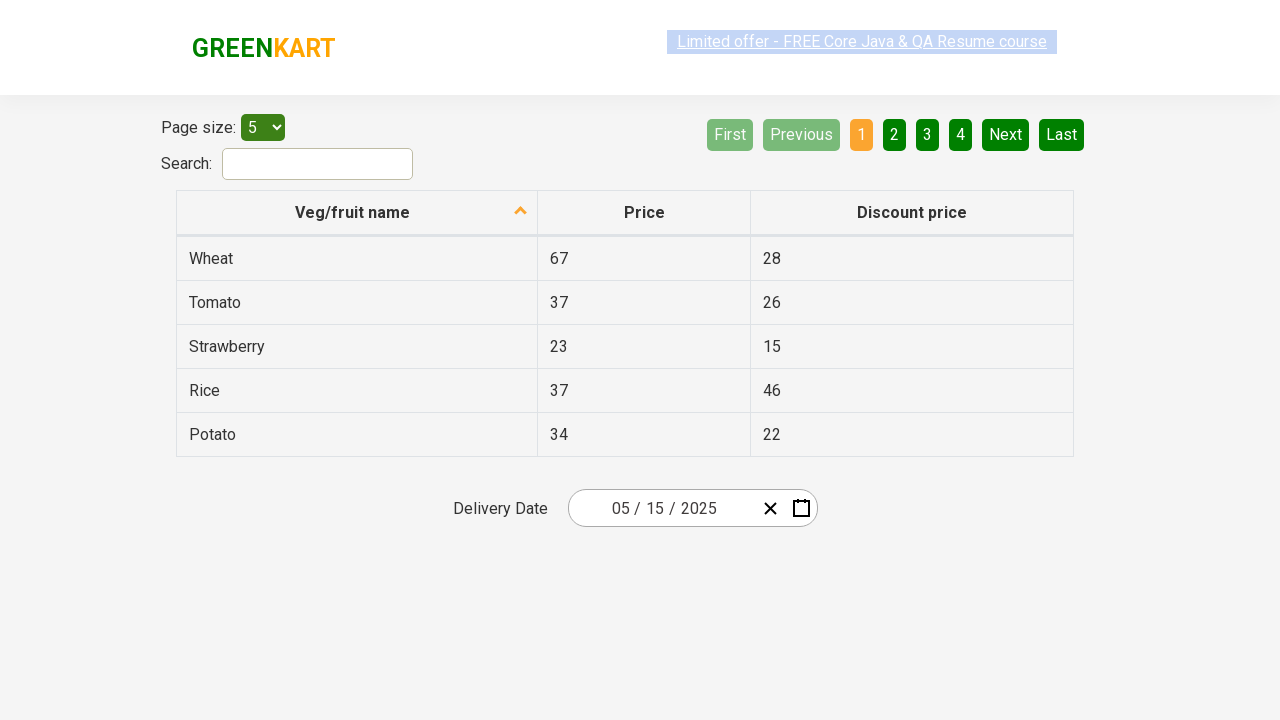

Verified input field 0 contains expected value '5'
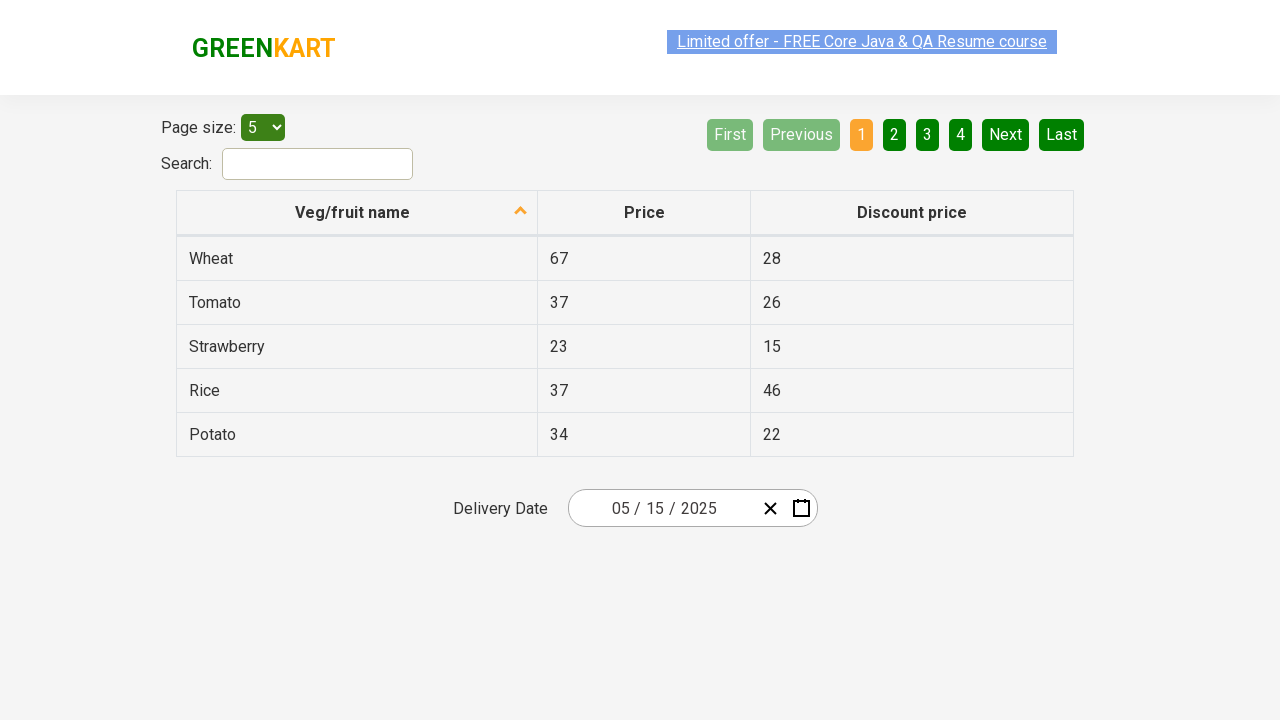

Verified input field 1 contains expected value '15'
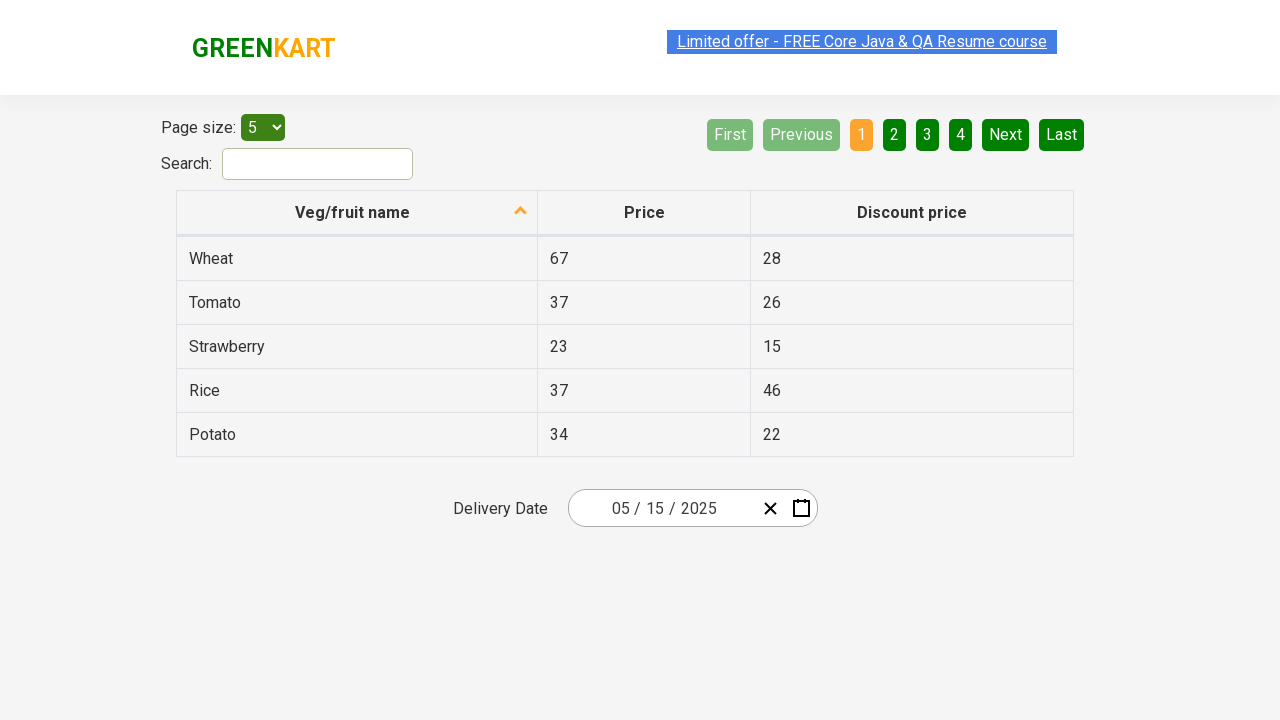

Verified input field 2 contains expected value '2025'
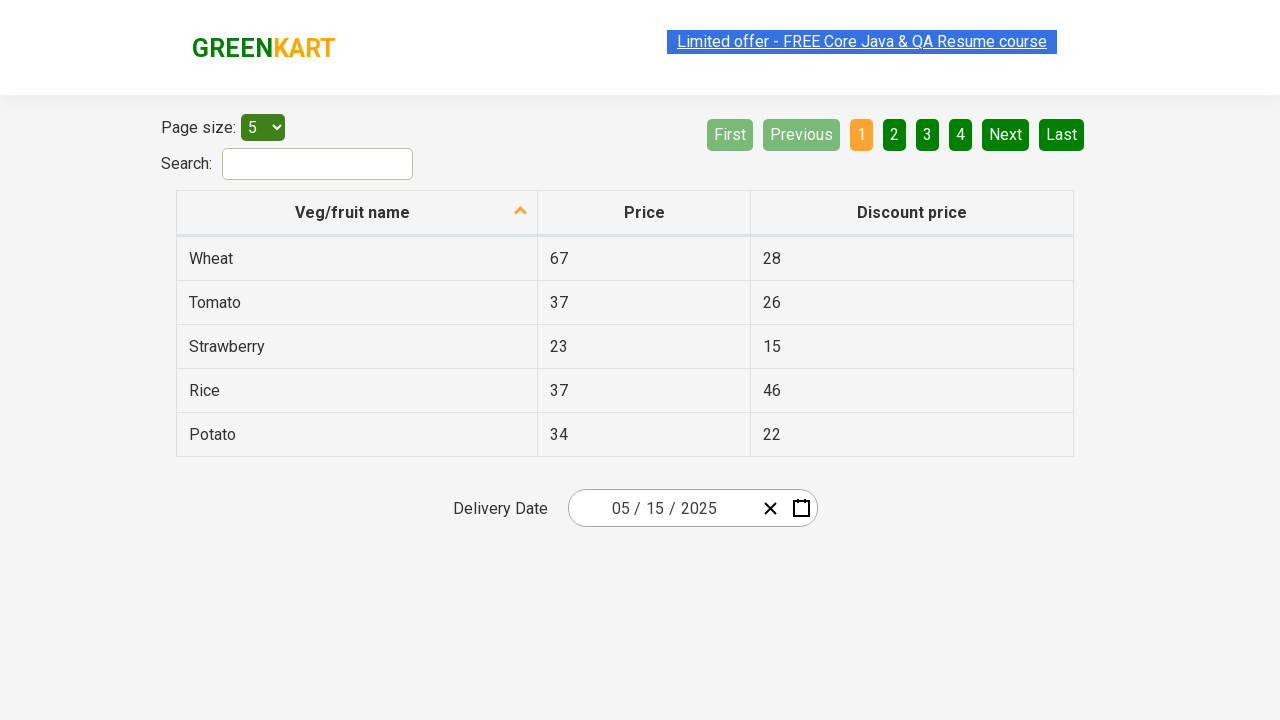

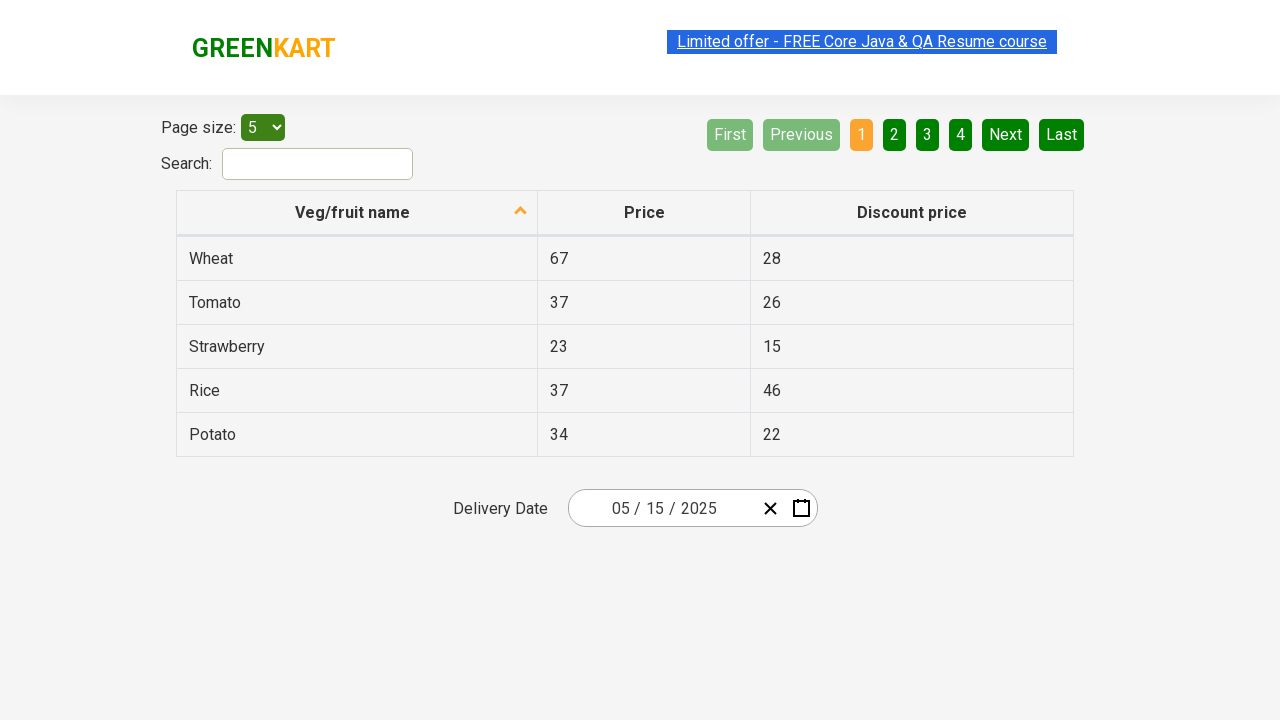